Tests the jQuery UI resizable widget by dragging the south (bottom) resize handle to expand the element vertically

Starting URL: http://jqueryui.com/resizable/

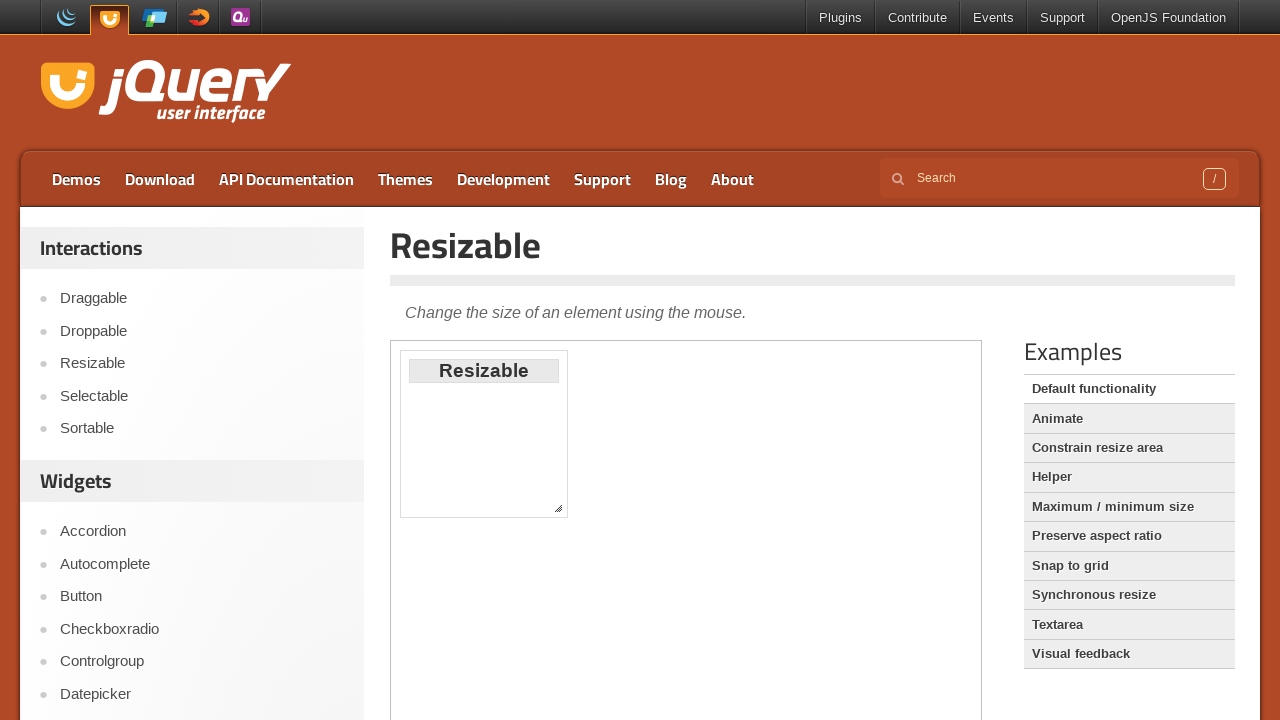

Located the demo iframe
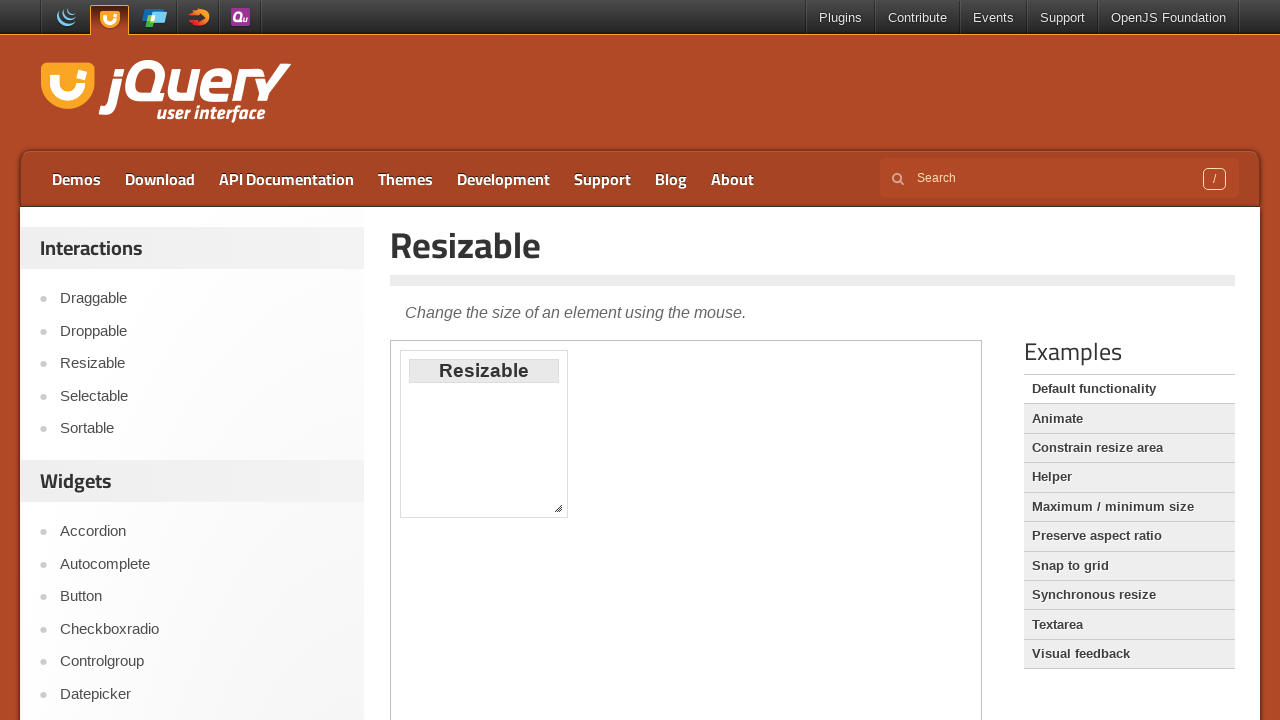

Located the south (bottom) resize handle
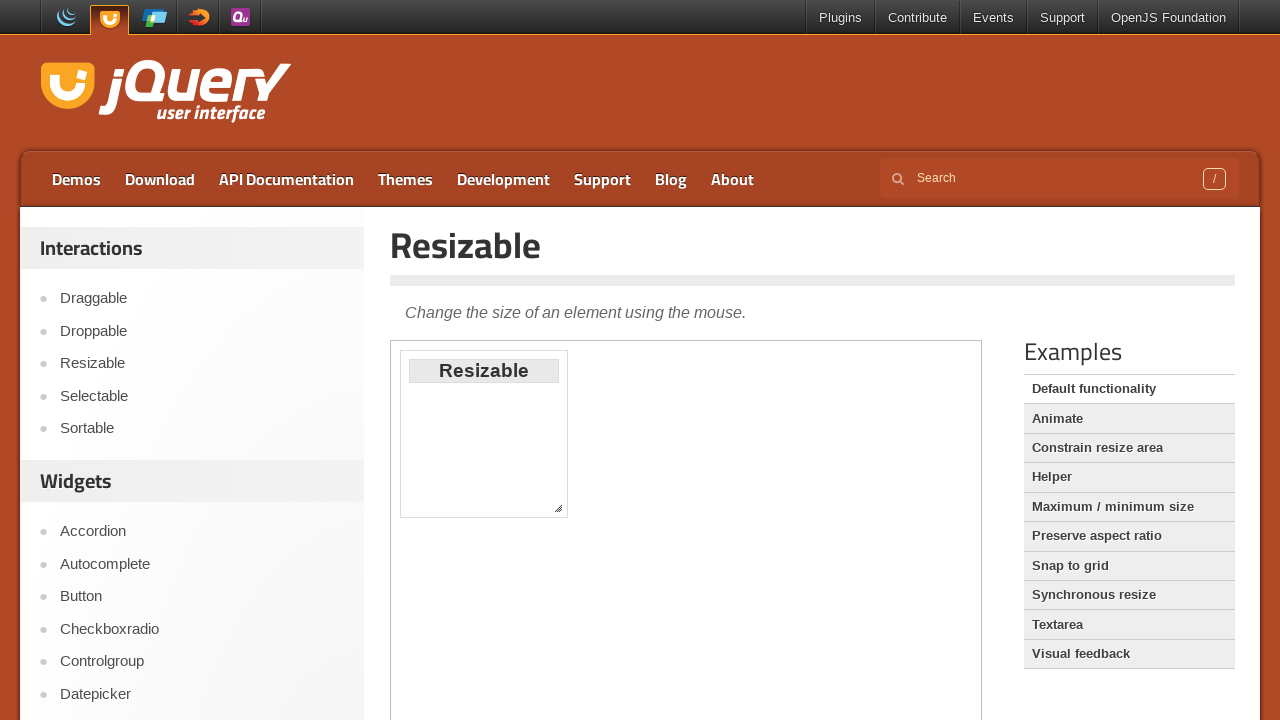

Dragged south resize handle down by 200 pixels to expand element vertically at (401, 715)
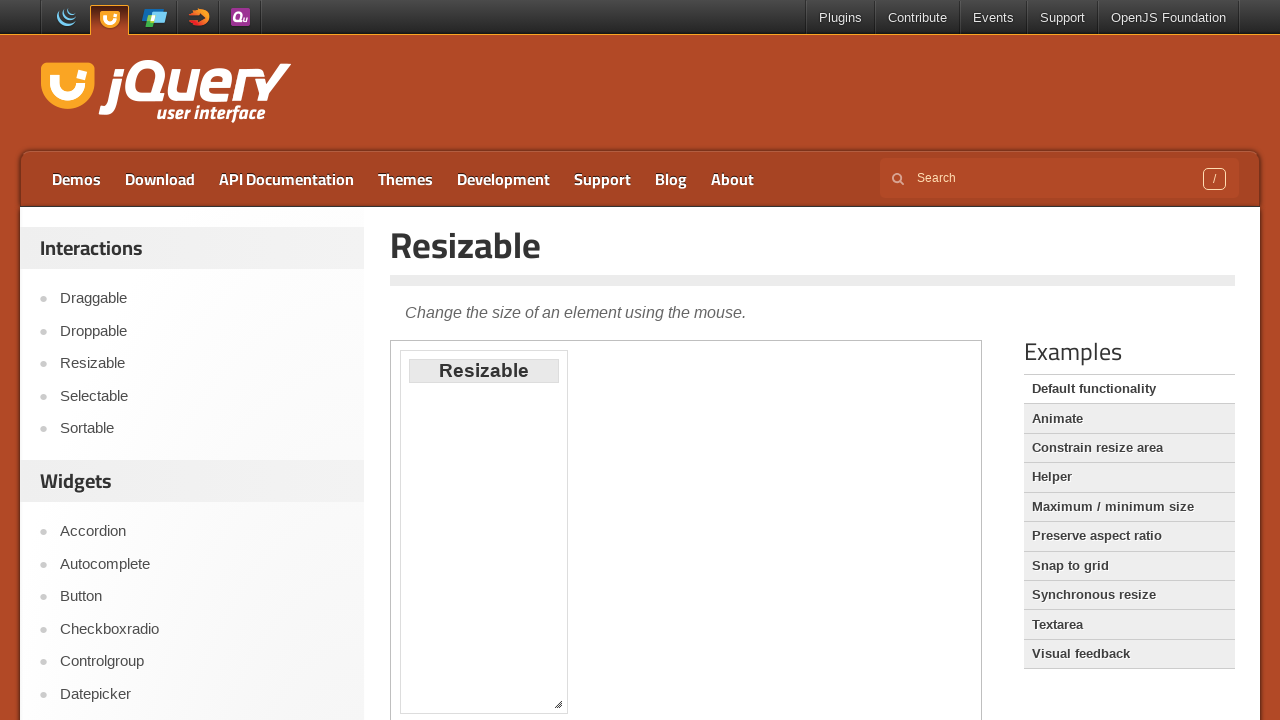

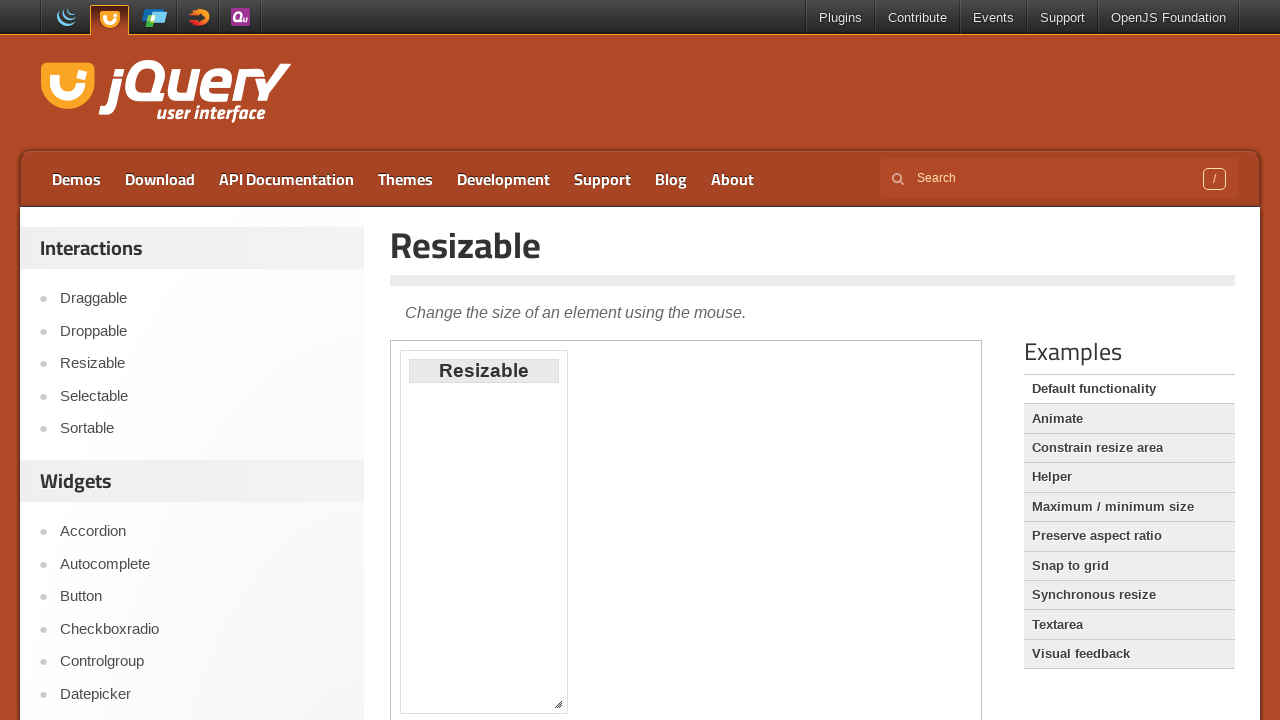